Tests marking all todo items as completed using the toggle all checkbox

Starting URL: https://demo.playwright.dev/todomvc

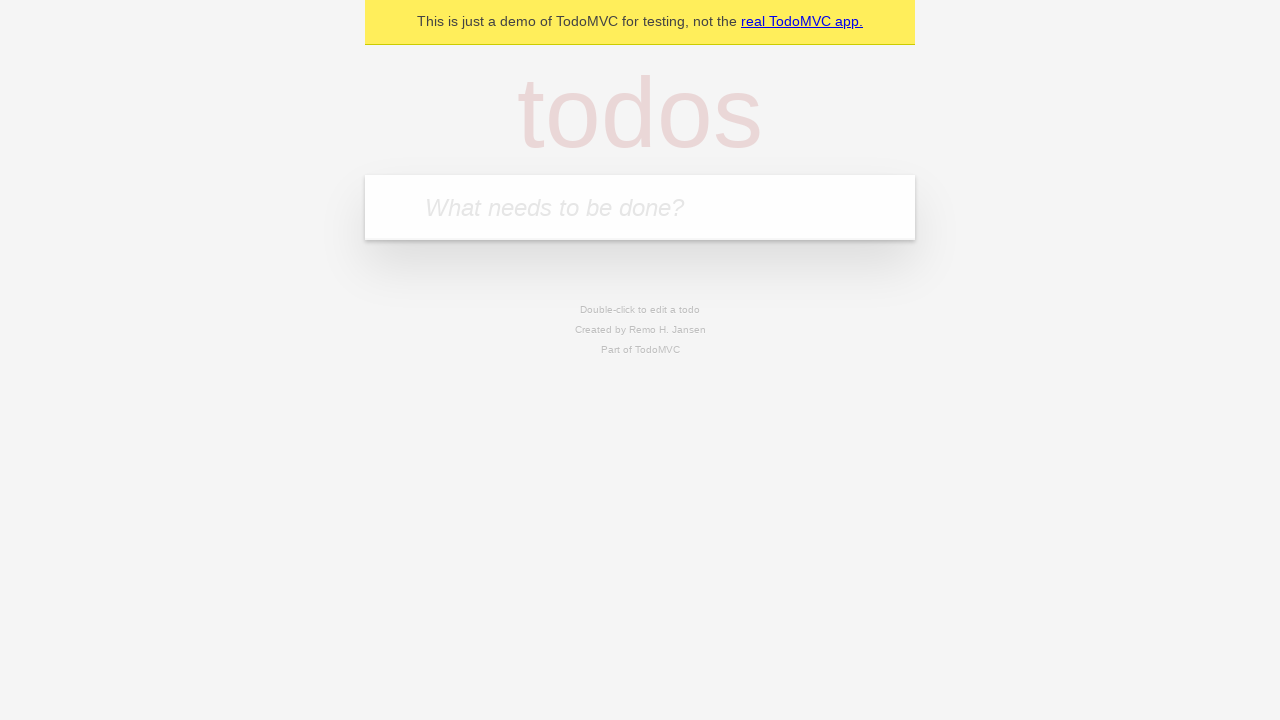

Navigated to TodoMVC demo page
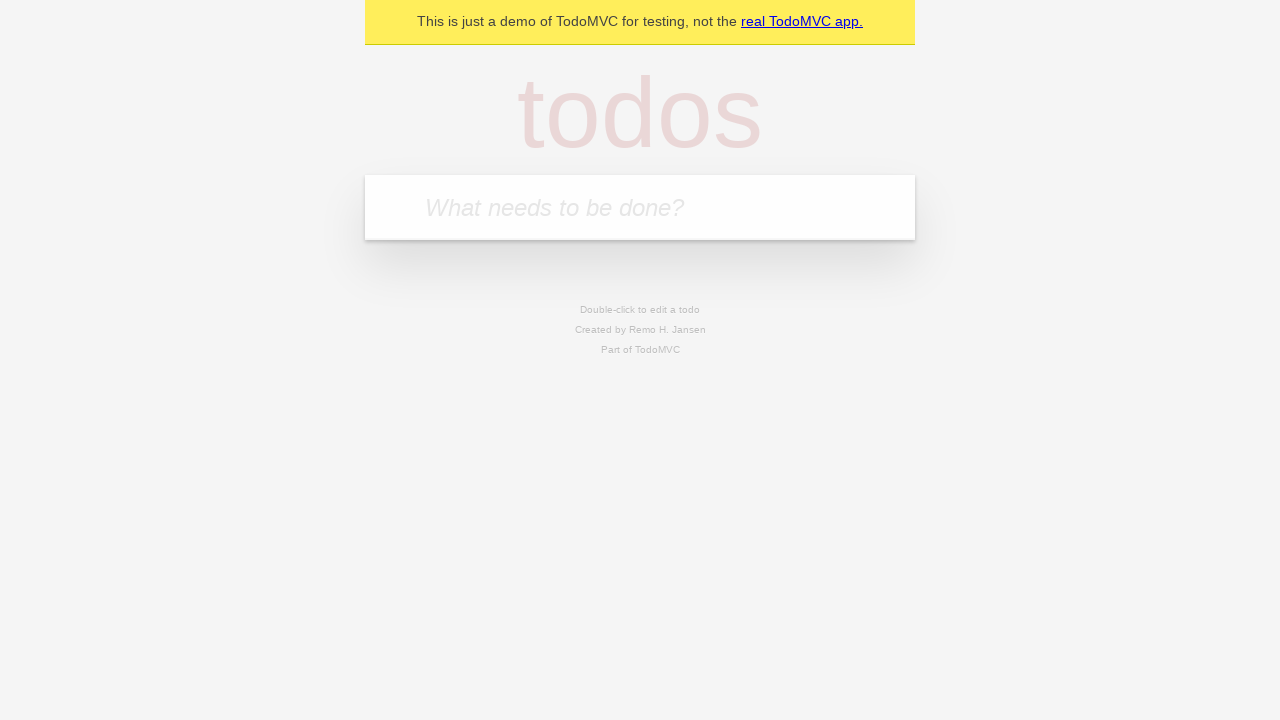

Located the new todo input field
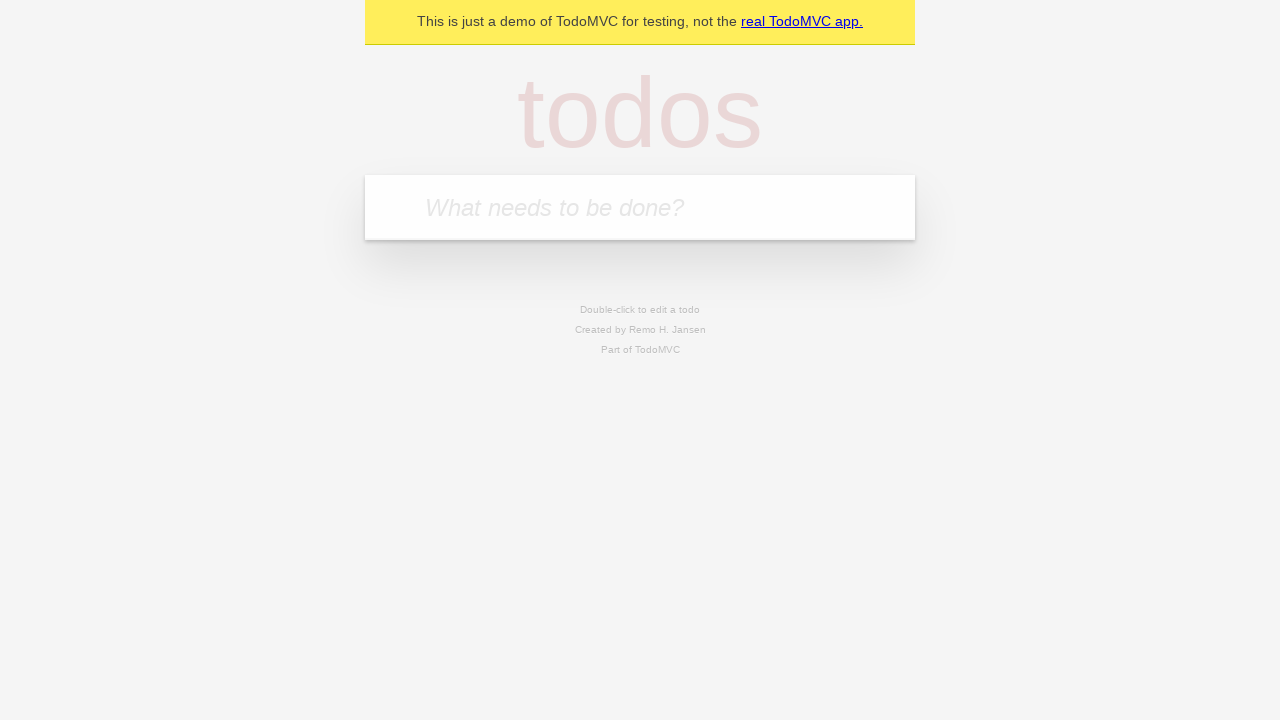

Filled first todo: 'buy some cheese' on internal:attr=[placeholder="What needs to be done?"i]
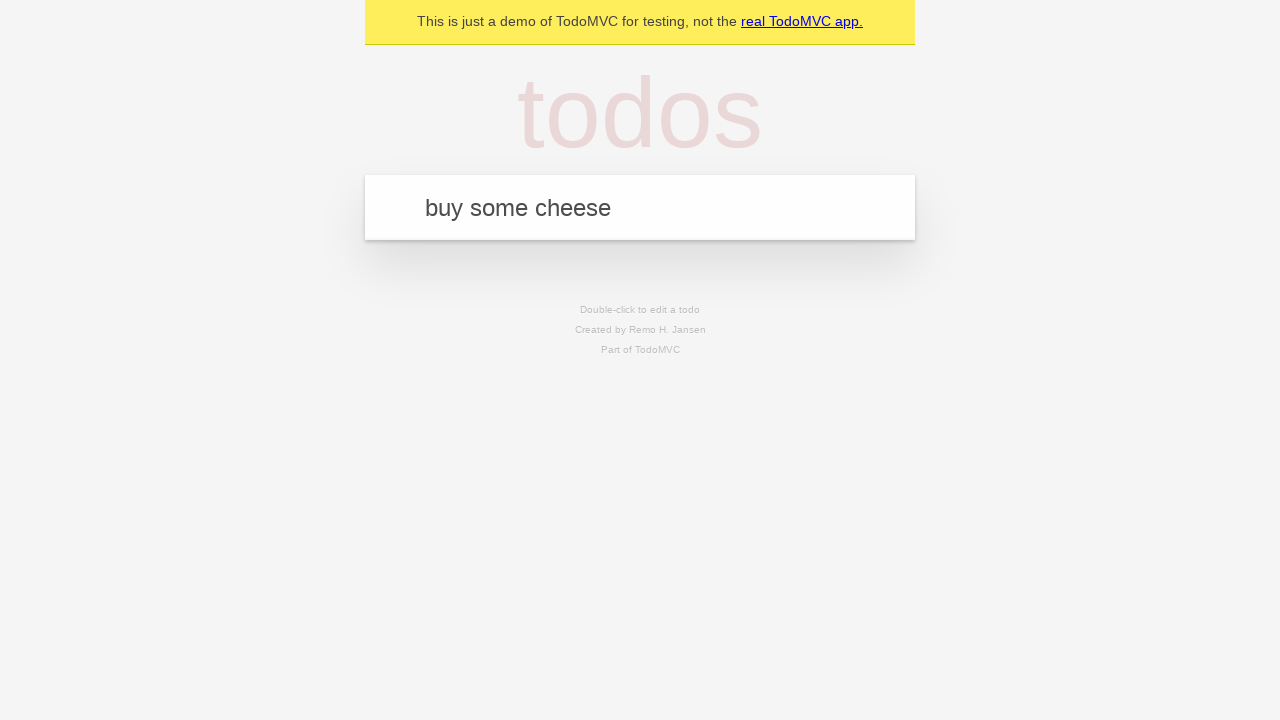

Pressed Enter to add first todo on internal:attr=[placeholder="What needs to be done?"i]
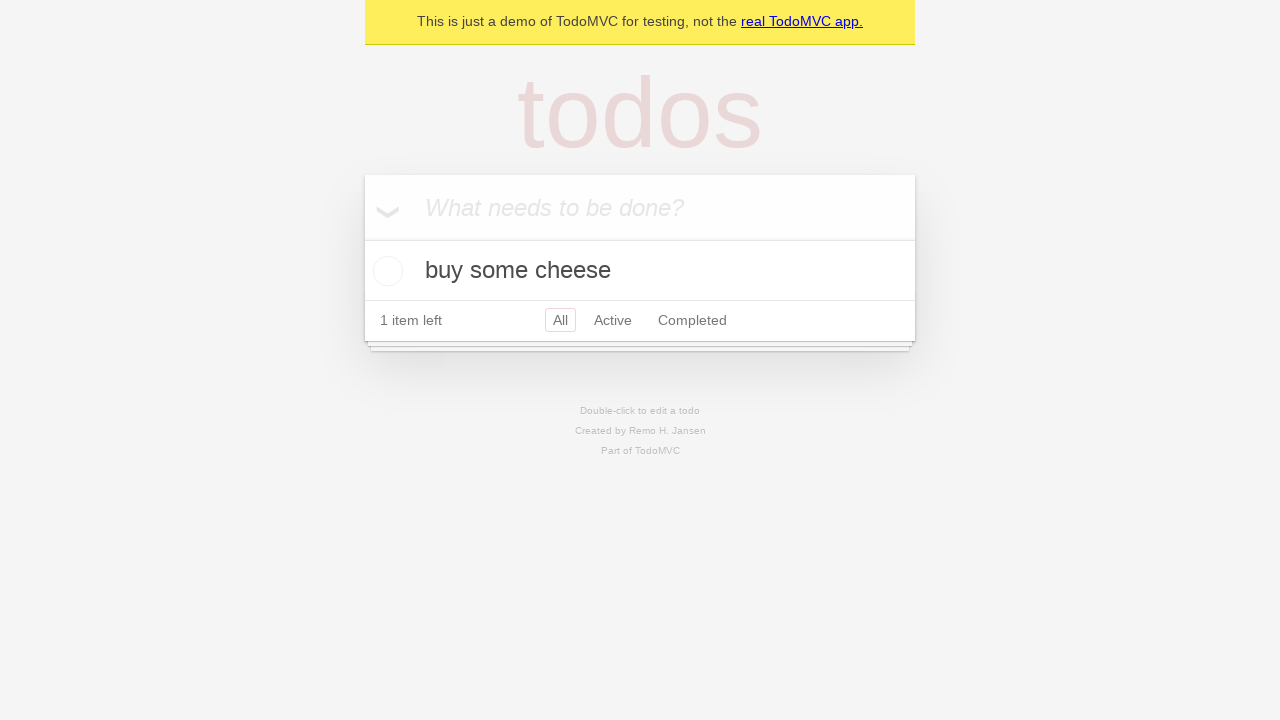

Filled second todo: 'feed the cat' on internal:attr=[placeholder="What needs to be done?"i]
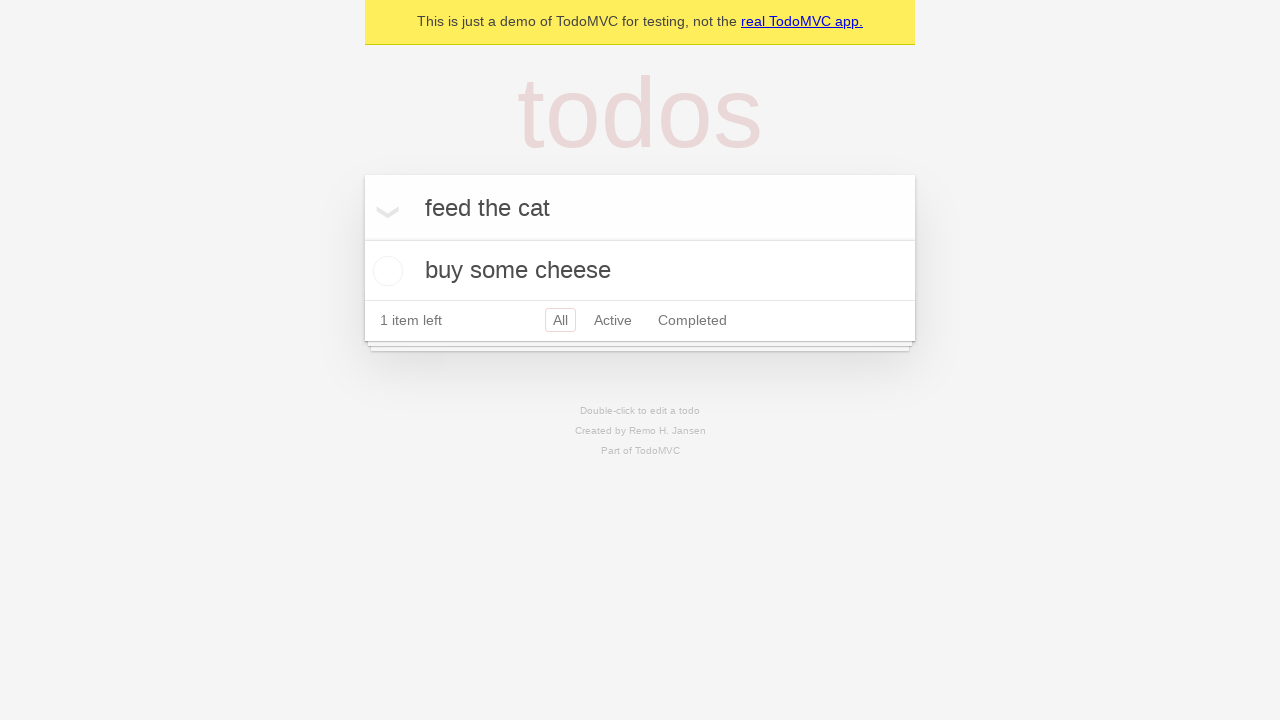

Pressed Enter to add second todo on internal:attr=[placeholder="What needs to be done?"i]
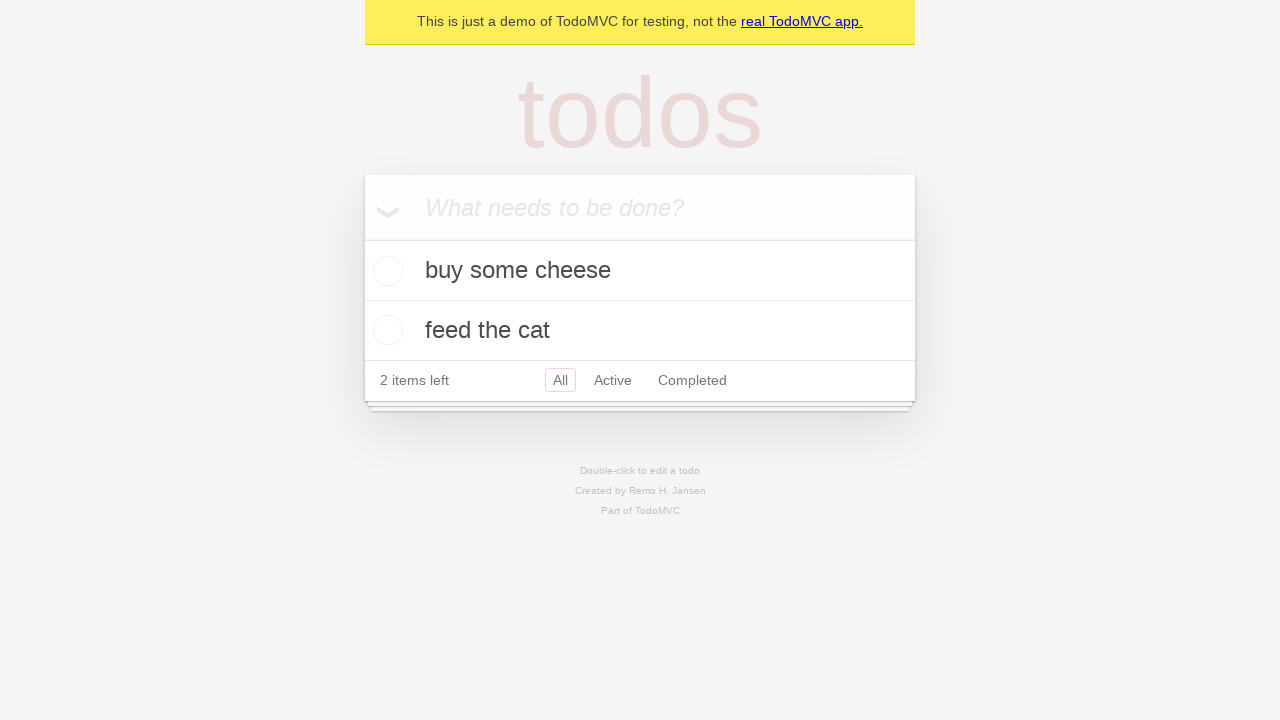

Filled third todo: 'book a doctors appointment' on internal:attr=[placeholder="What needs to be done?"i]
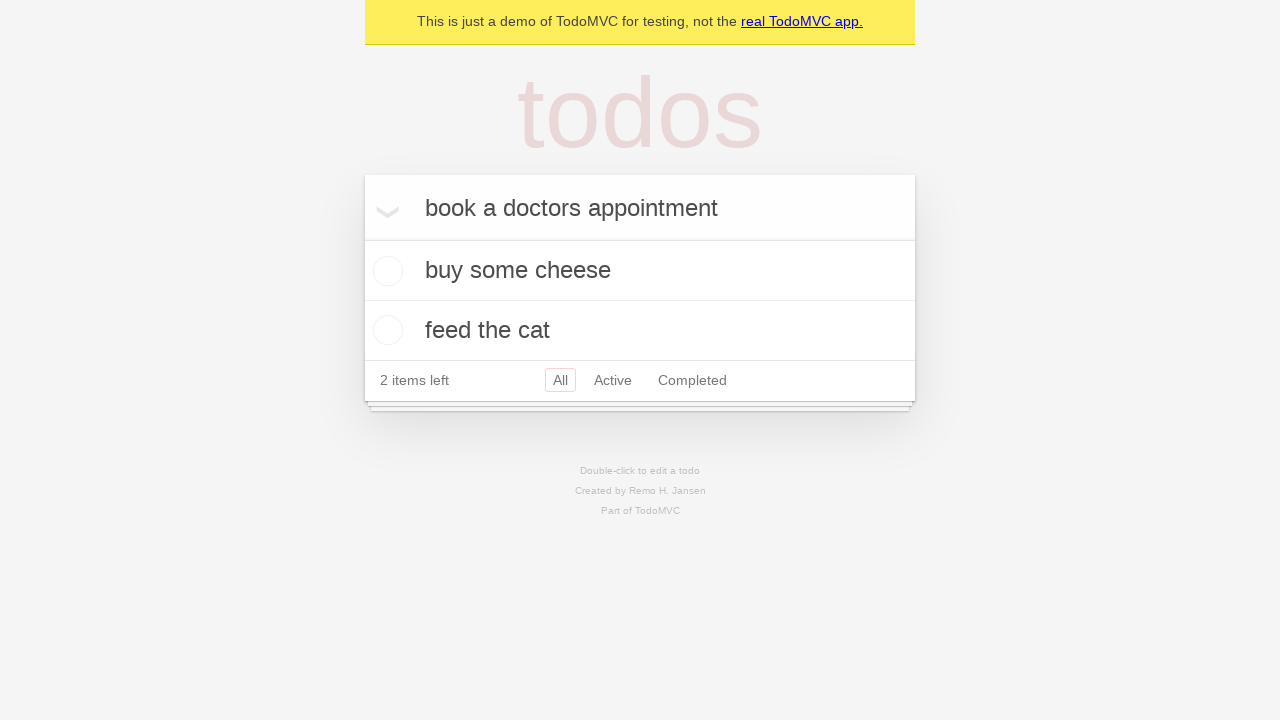

Pressed Enter to add third todo on internal:attr=[placeholder="What needs to be done?"i]
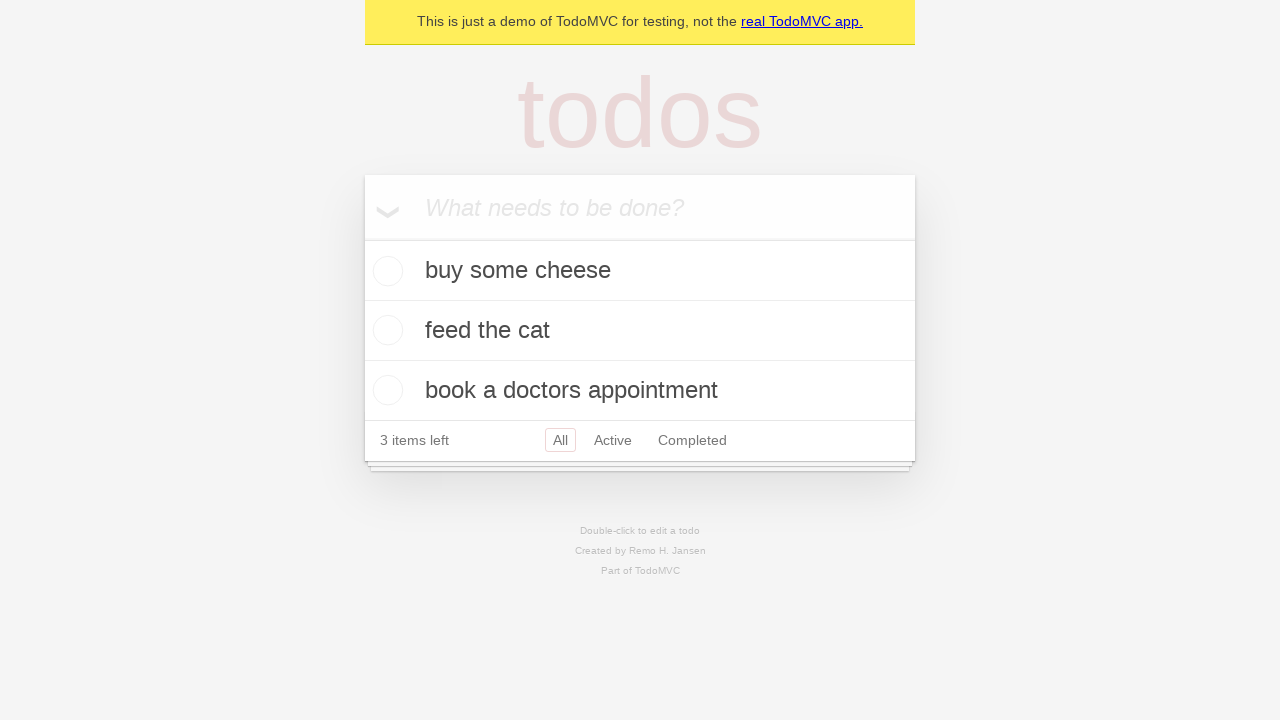

Clicked 'Mark all as complete' checkbox to toggle all todos as completed at (362, 238) on internal:label="Mark all as complete"i
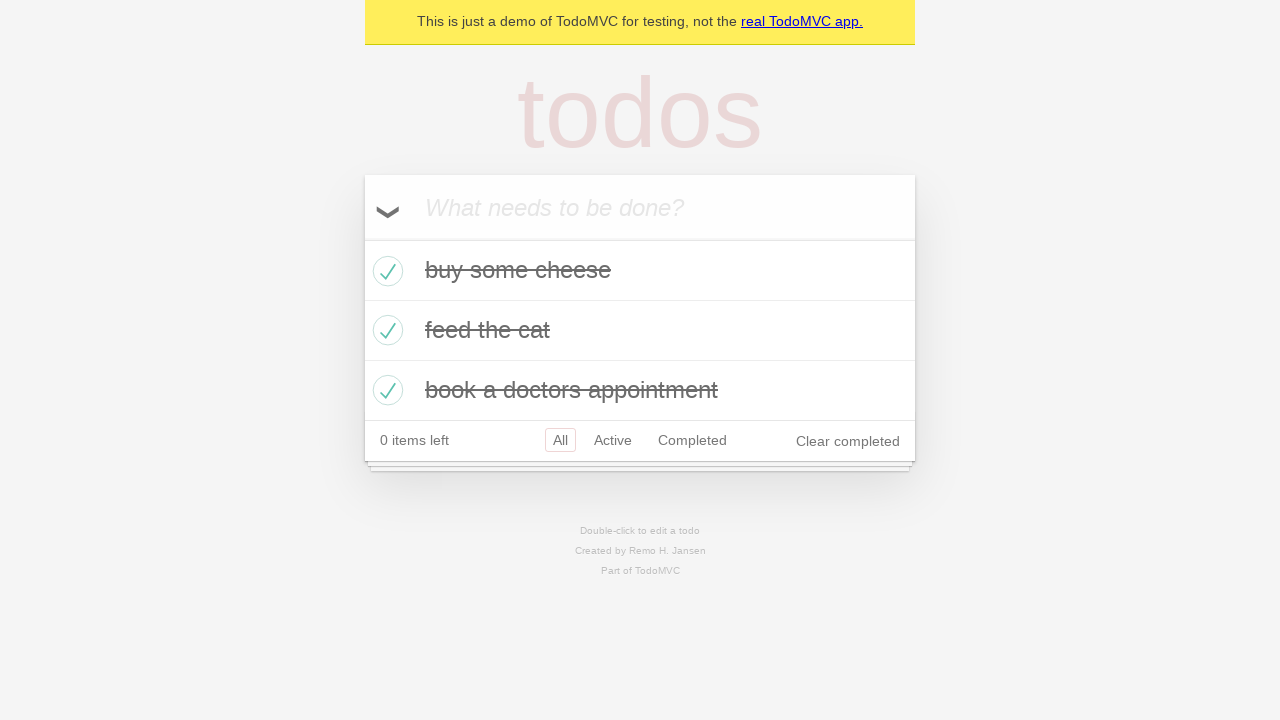

Verified all todos are marked as completed
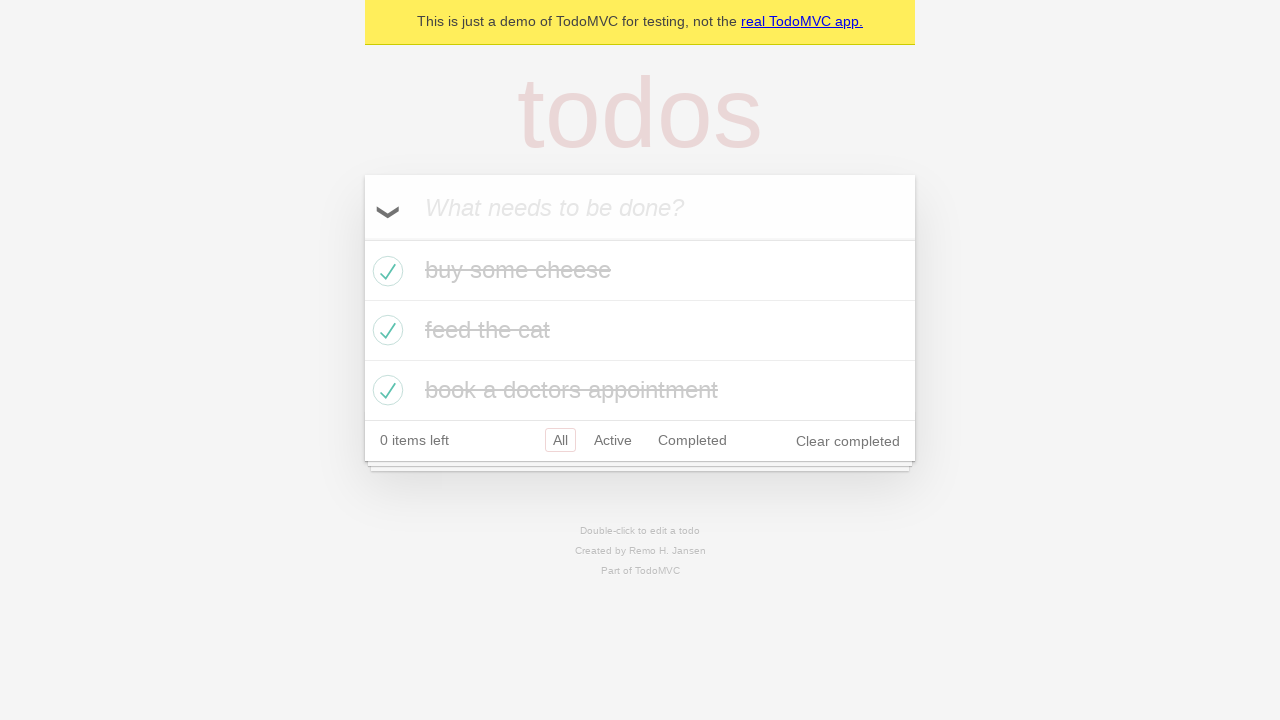

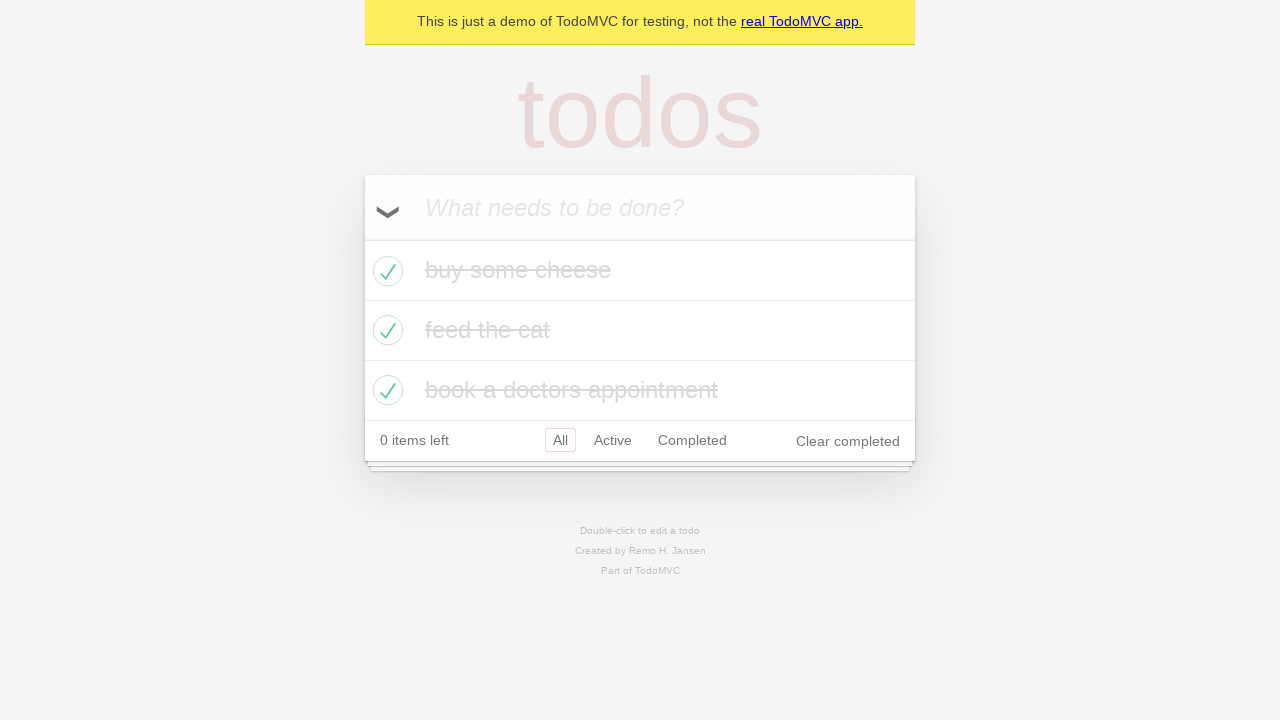